Waits for price to reach $100, books an item, then solves a math problem and submits the answer

Starting URL: http://suninjuly.github.io/explicit_wait2.html

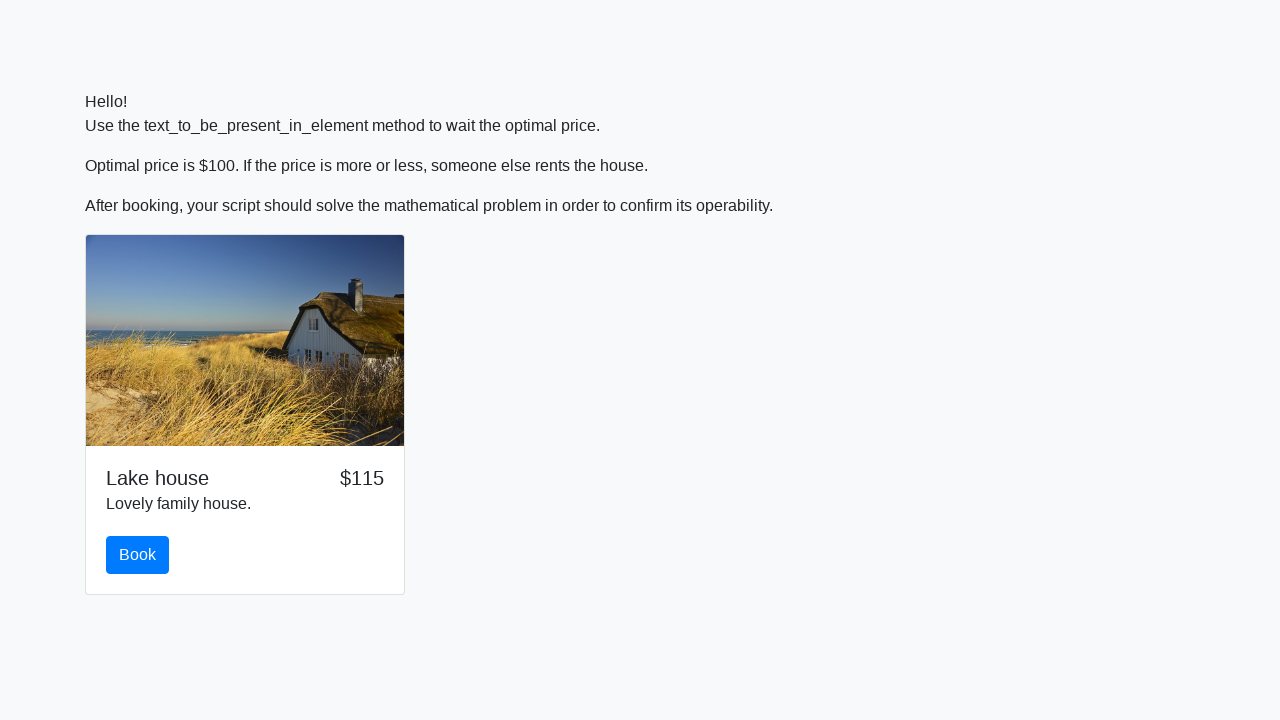

Waited for price to reach $100
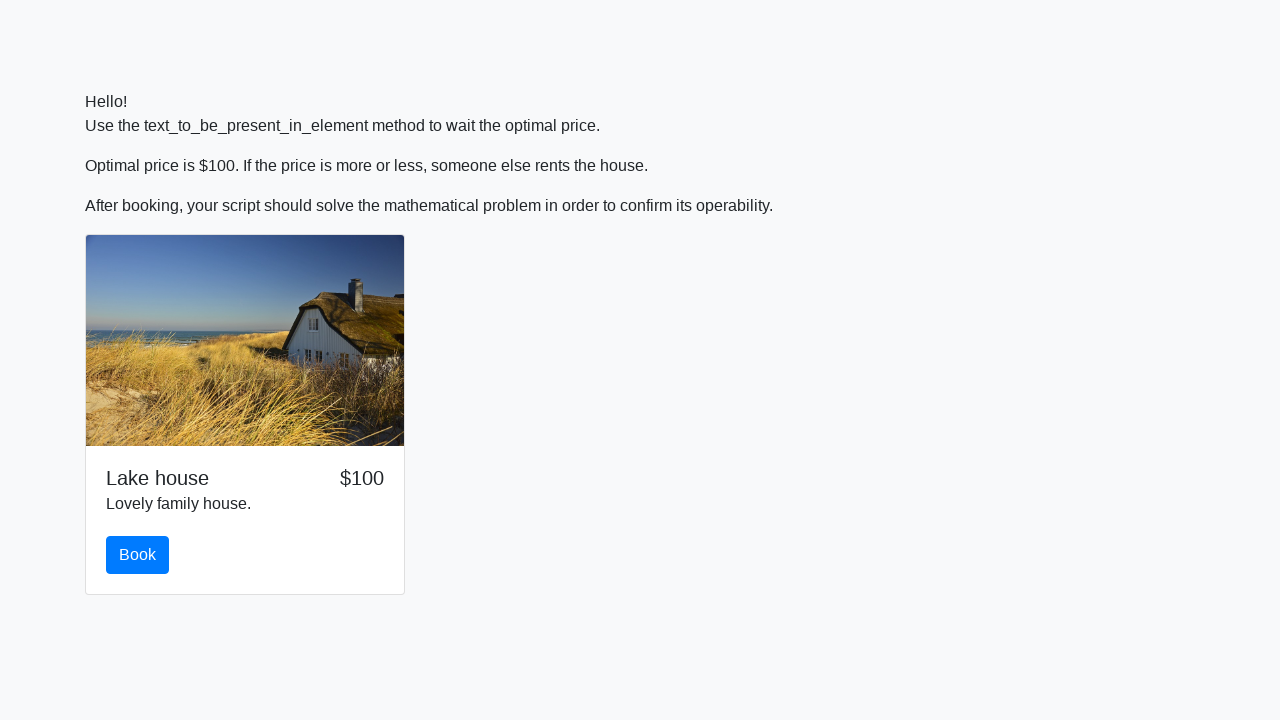

Clicked the book button at (138, 555) on button#book.btn
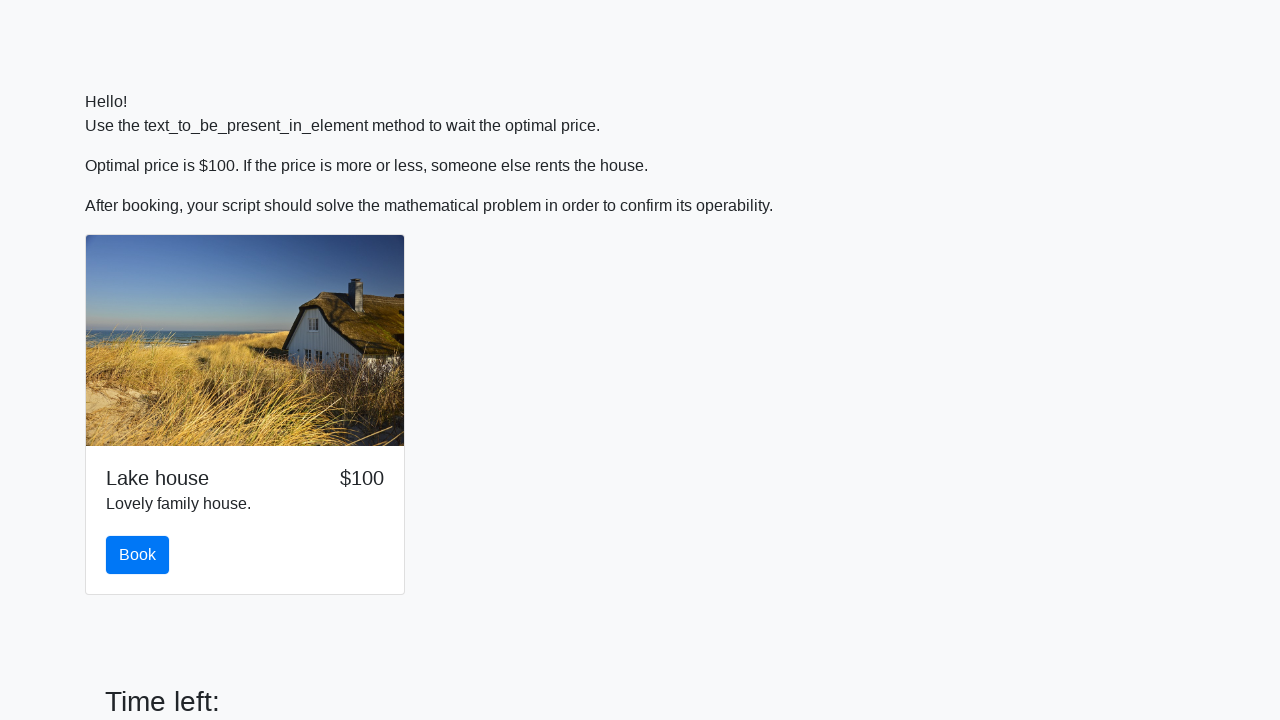

Retrieved input value: 280
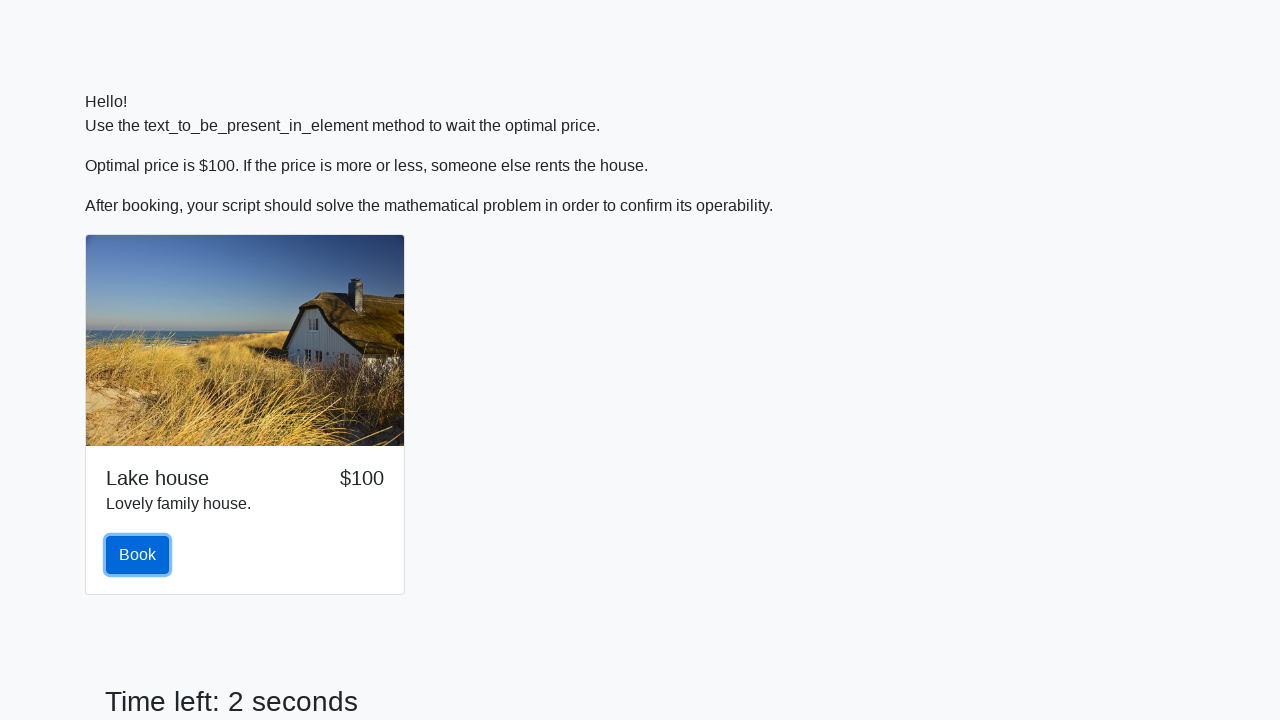

Calculated math result: 1.5376654063292192
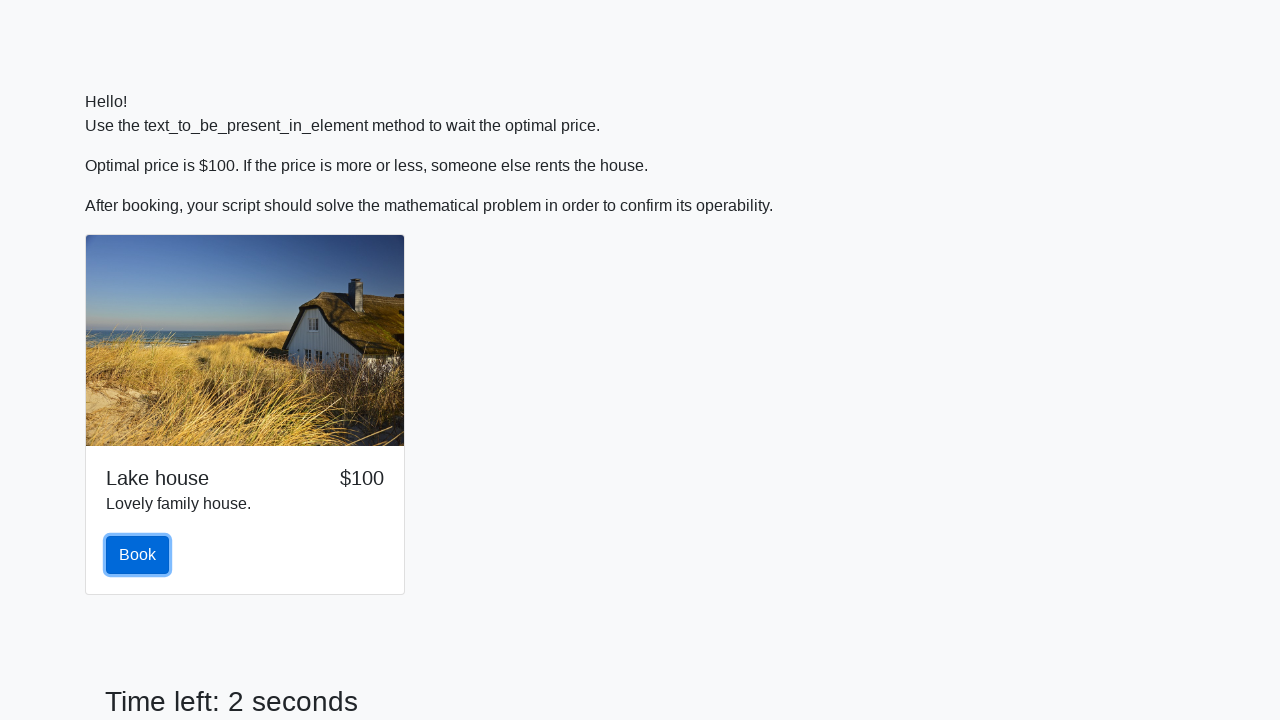

Filled answer field with calculated value on input#answer.form-control
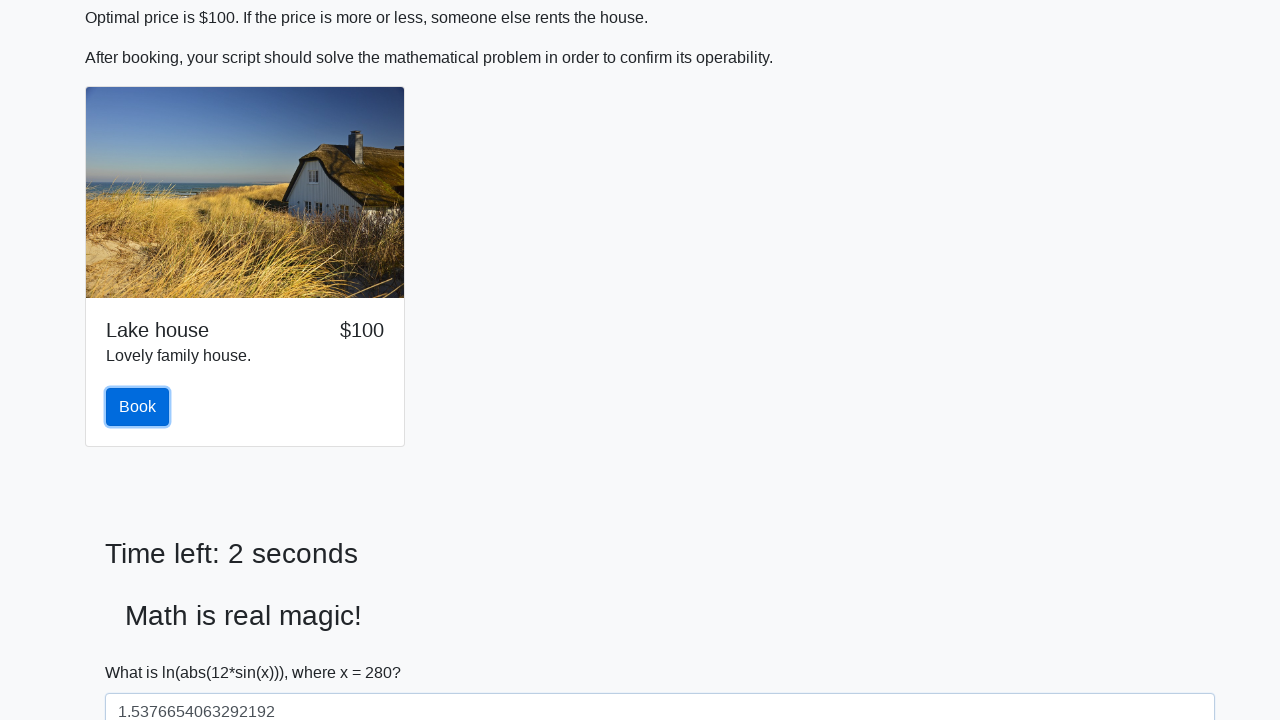

Clicked submit button to submit the answer at (143, 651) on button#solve.btn
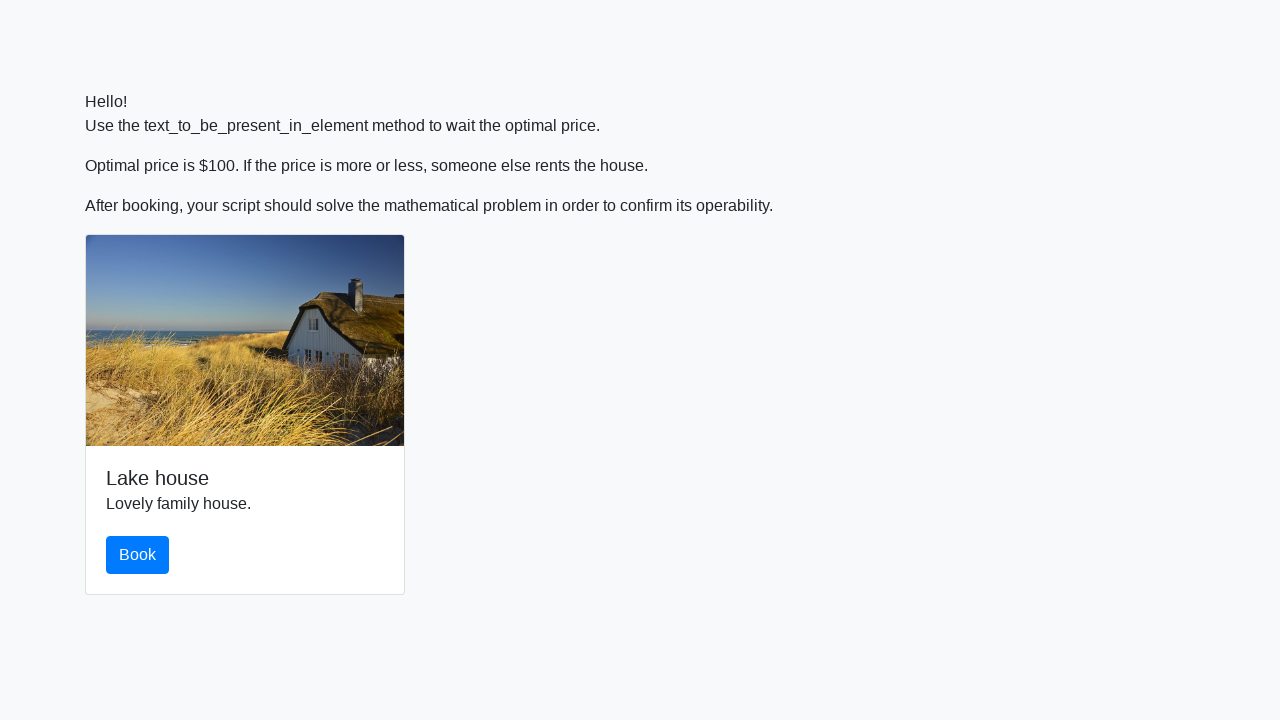

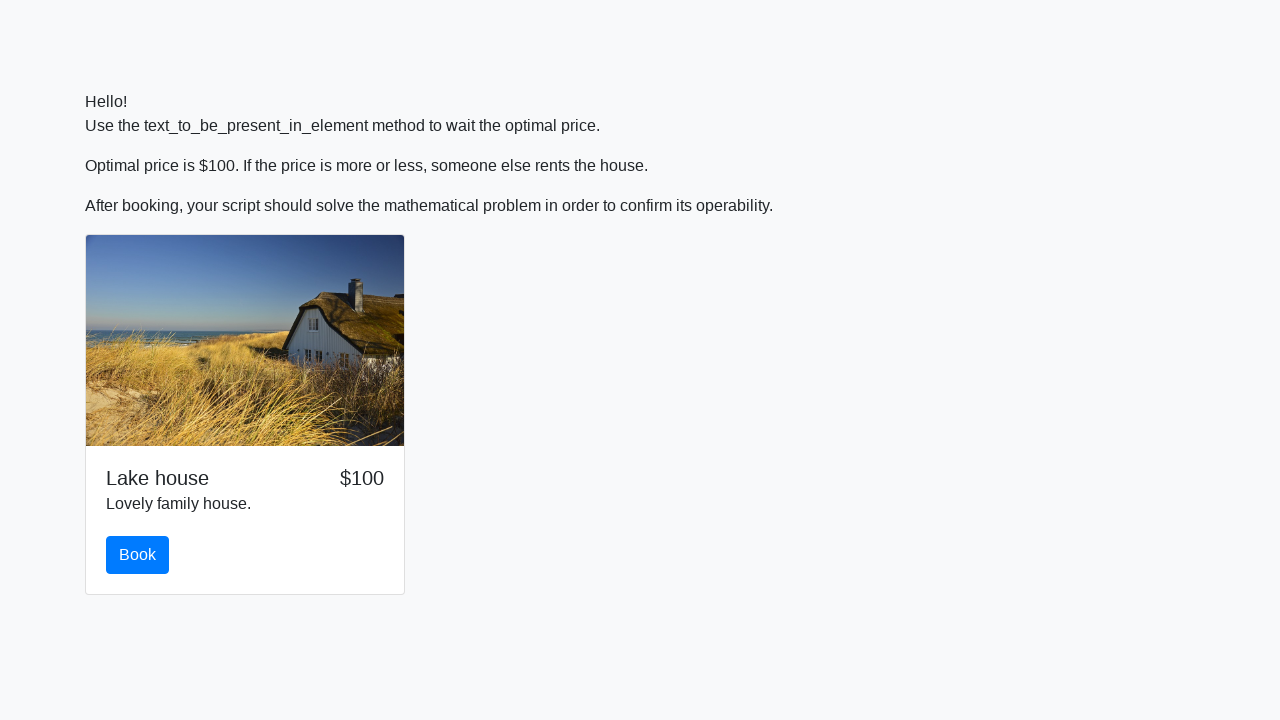